Navigates to the Selenium demo web form page and clicks the submit button to test form submission functionality.

Starting URL: https://www.selenium.dev/selenium/web/web-form.html

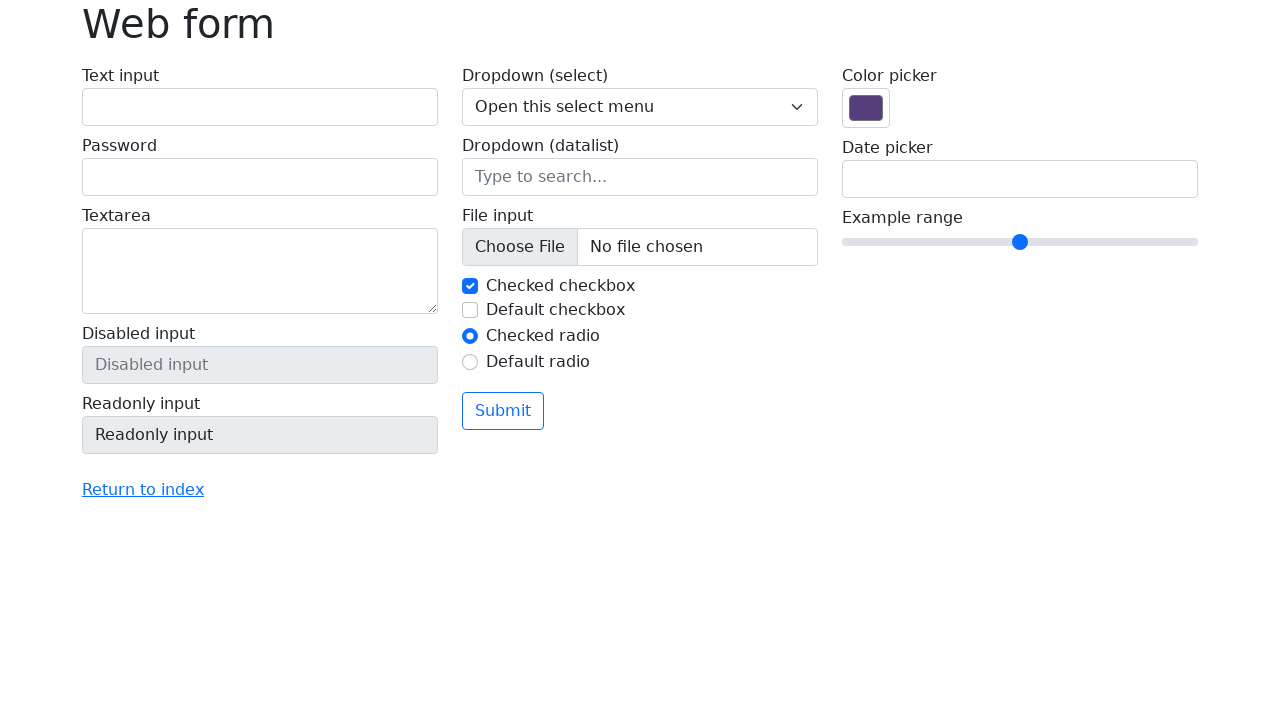

Navigated to Selenium demo web form page
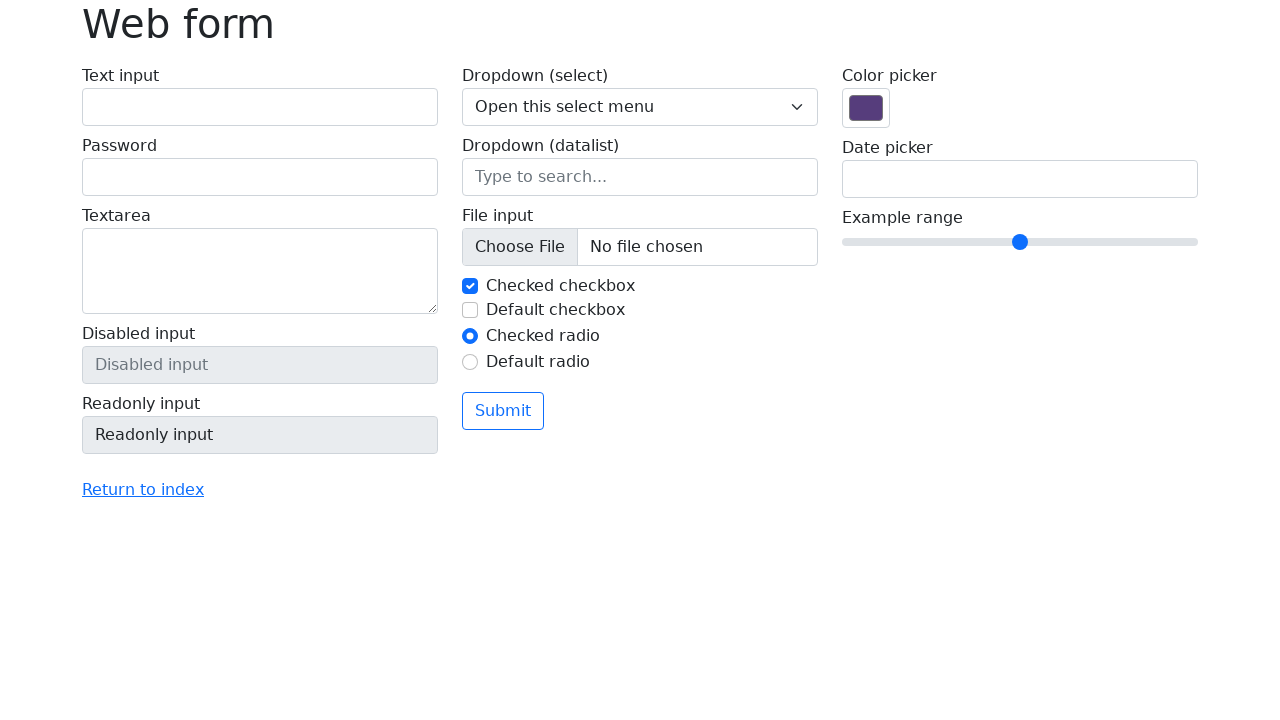

Clicked the submit button to test form submission at (503, 411) on xpath=//html/body/main/div/form/div/div[2]/button
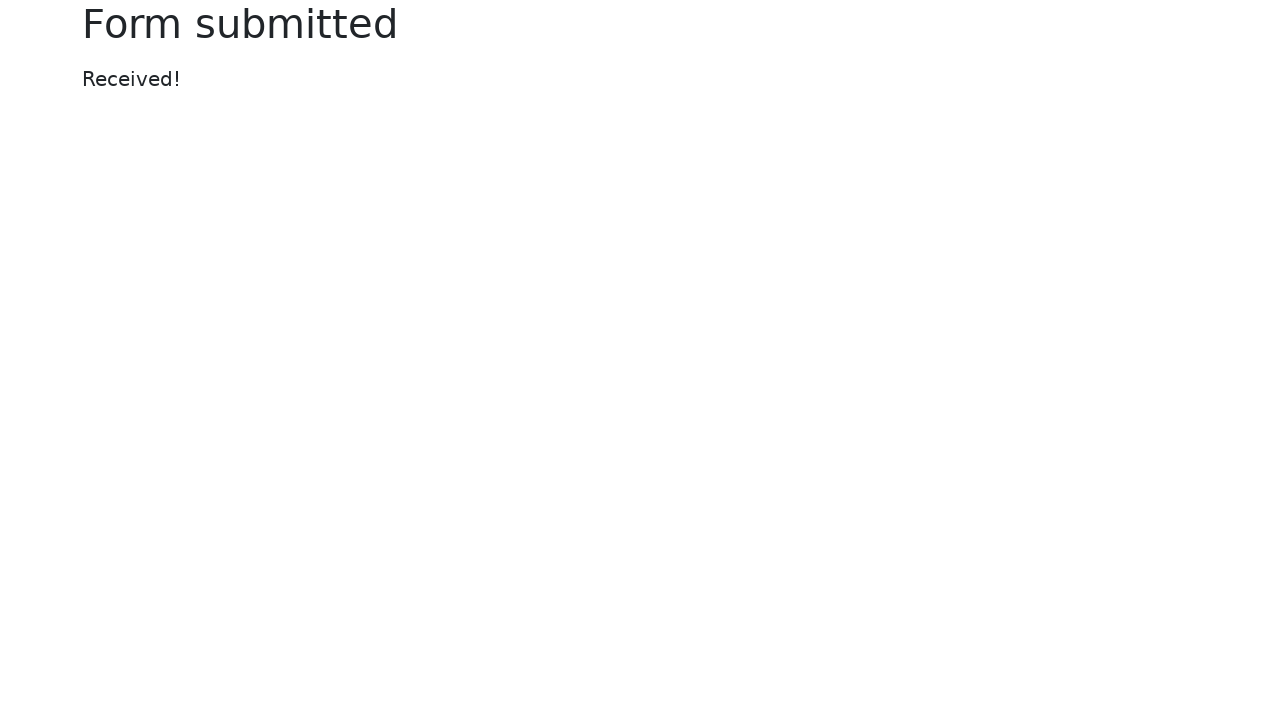

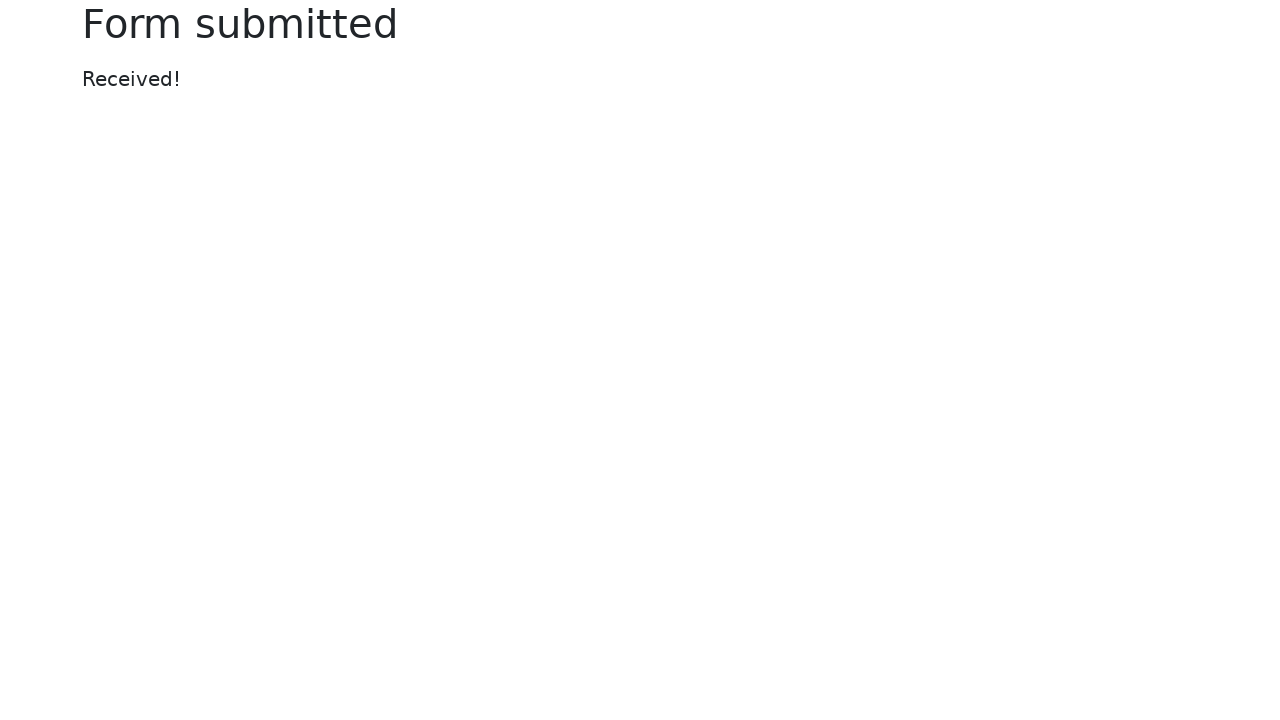